Tests EMV tag search by keyword functionality - searches for "CDOL" and verifies the search results table displays matching EMV tags

Starting URL: https://emvlab.org/

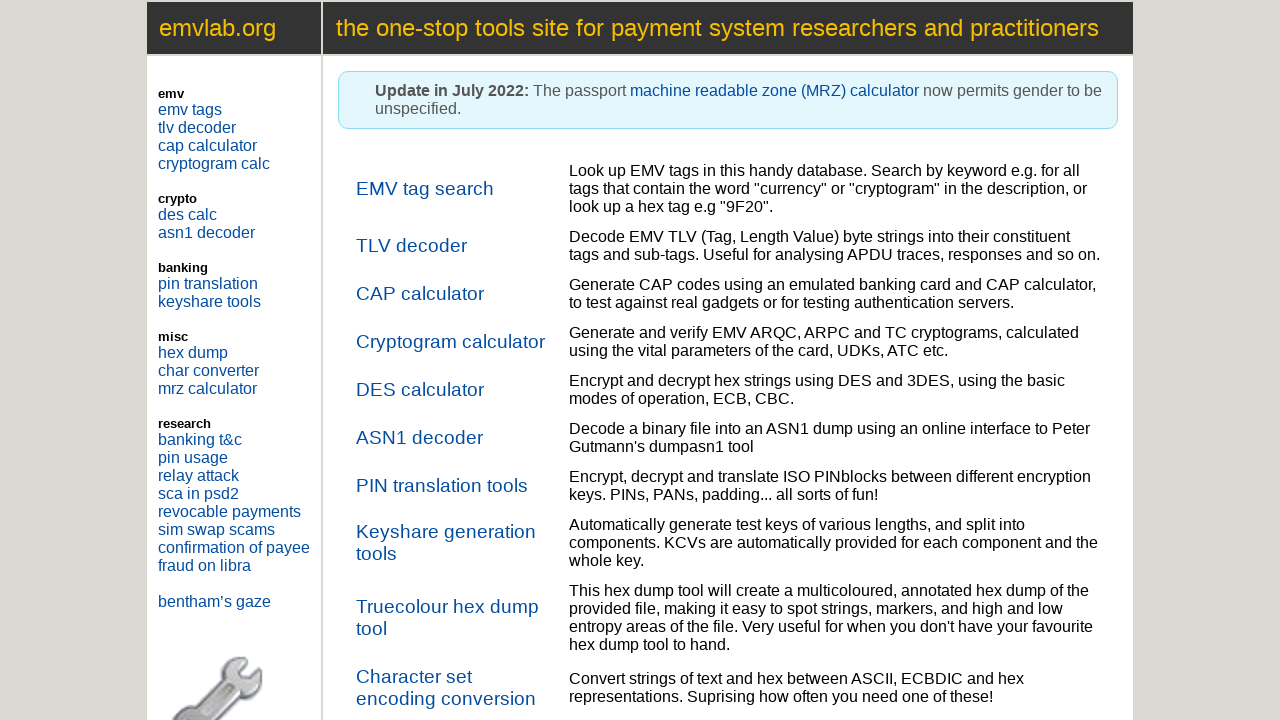

Clicked on EMV tag search link at (425, 189) on internal:role=link[name="EMV tag search"i]
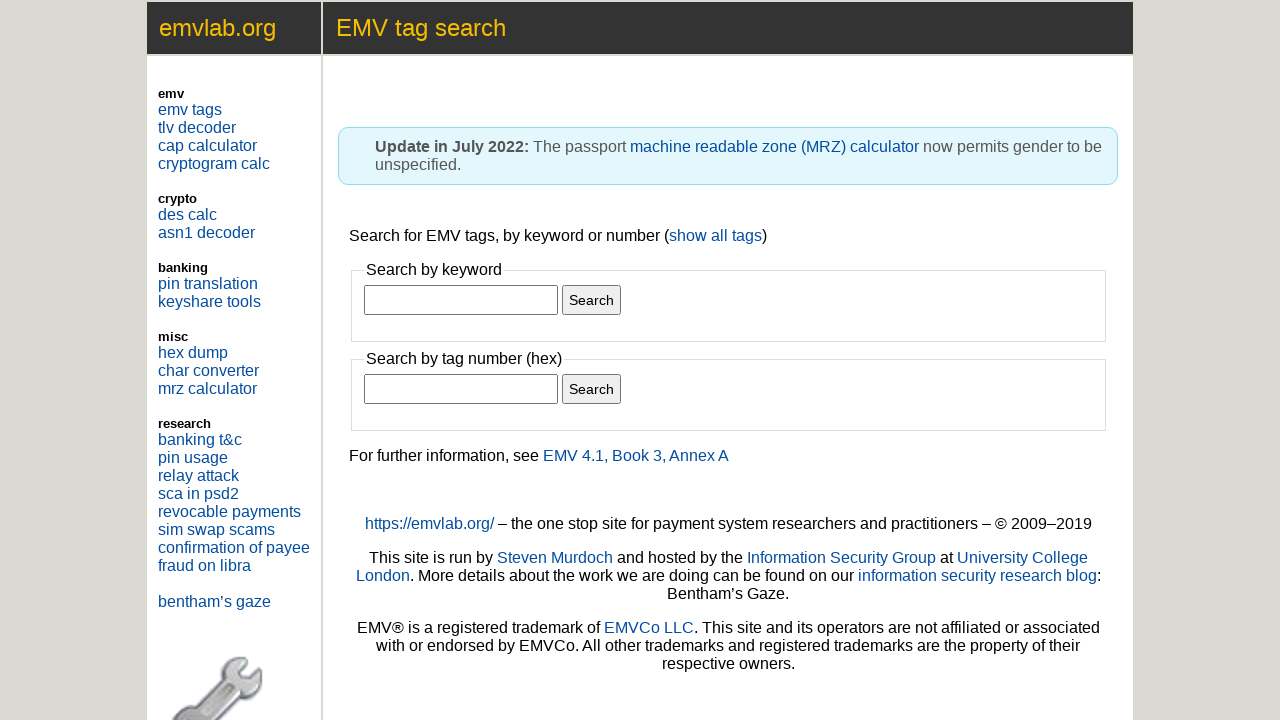

Clicked on description input field at (461, 300) on #description
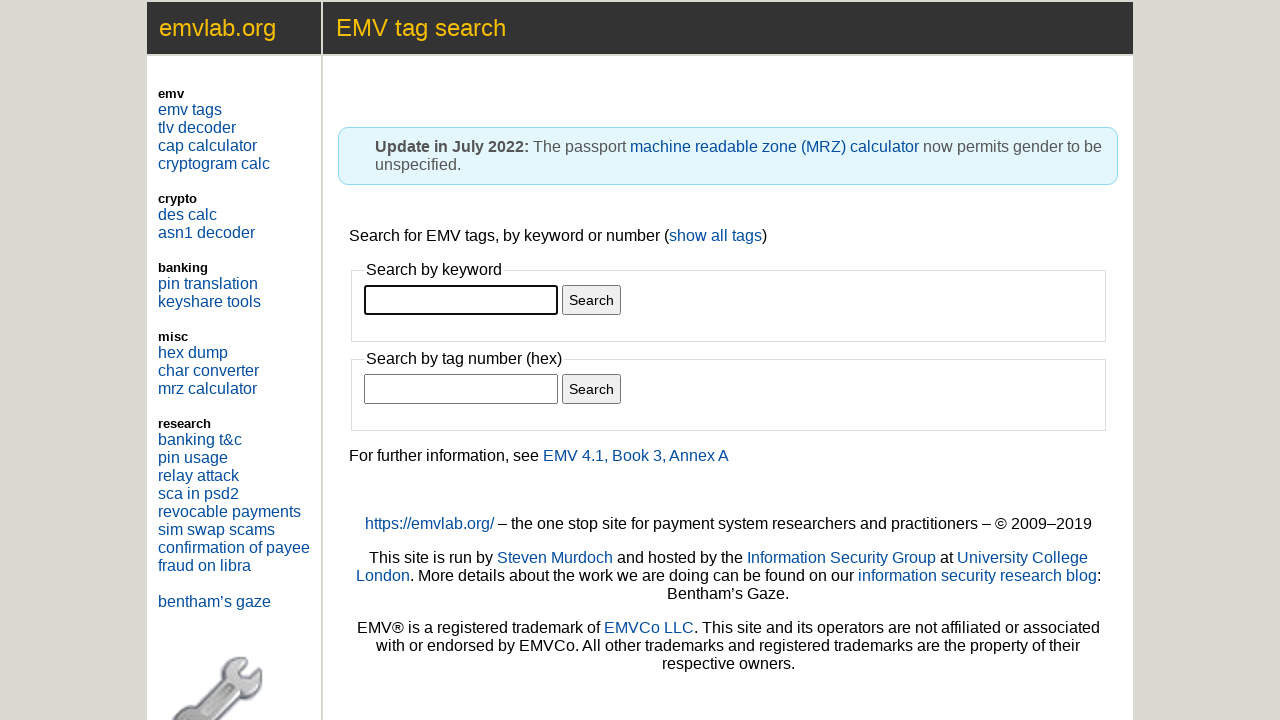

Filled description field with 'CDOL' keyword on #description
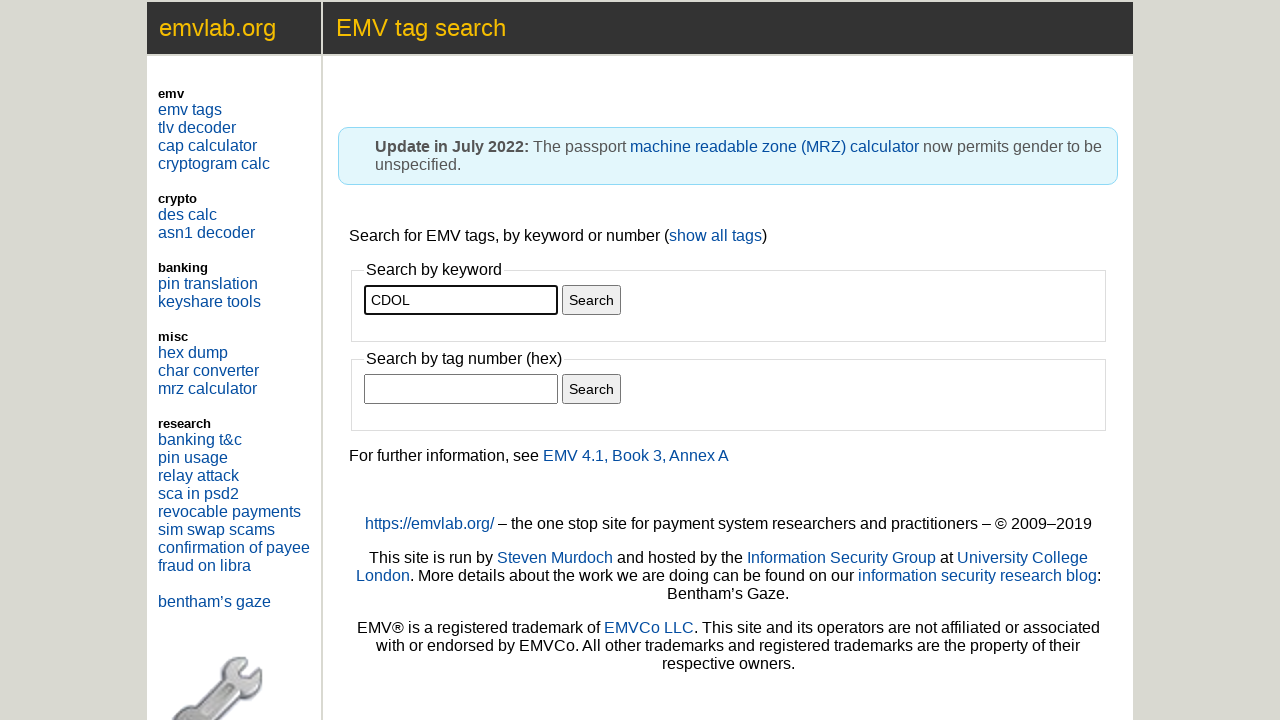

Clicked search button in keyword search group at (592, 300) on internal:role=group[name="Search by keyword"i] >> internal:role=button
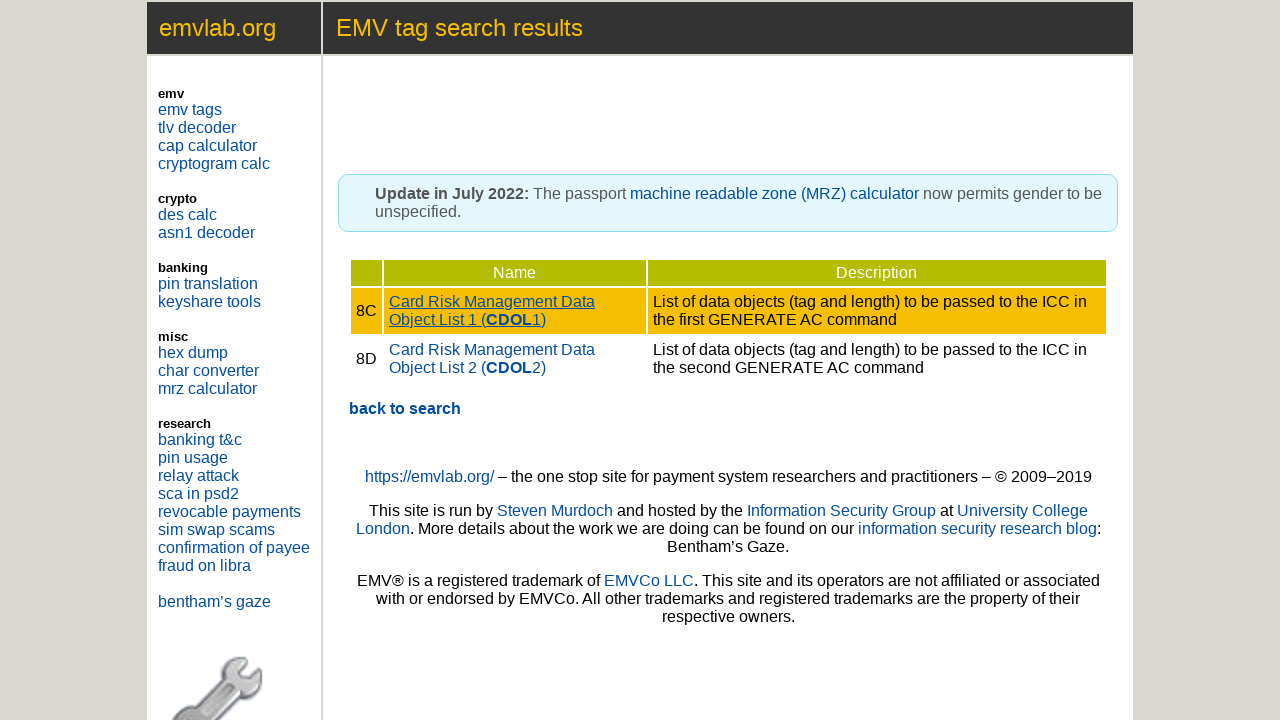

Search results table loaded and displayed
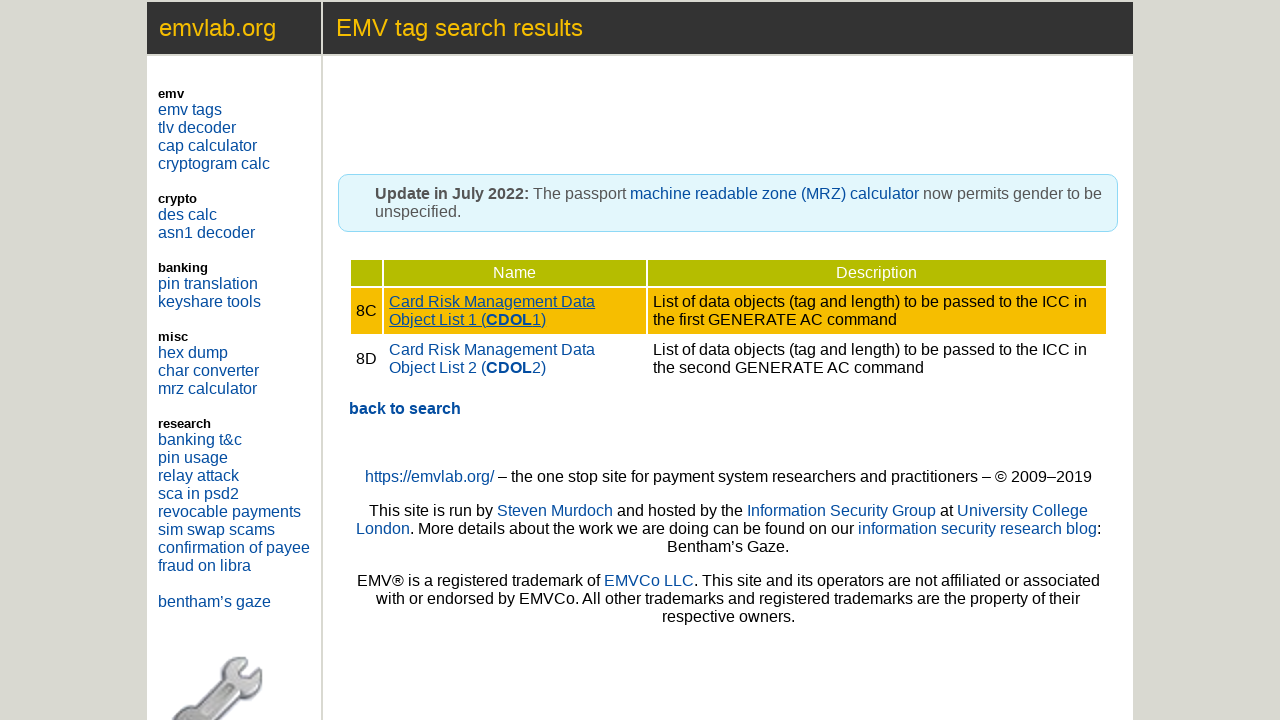

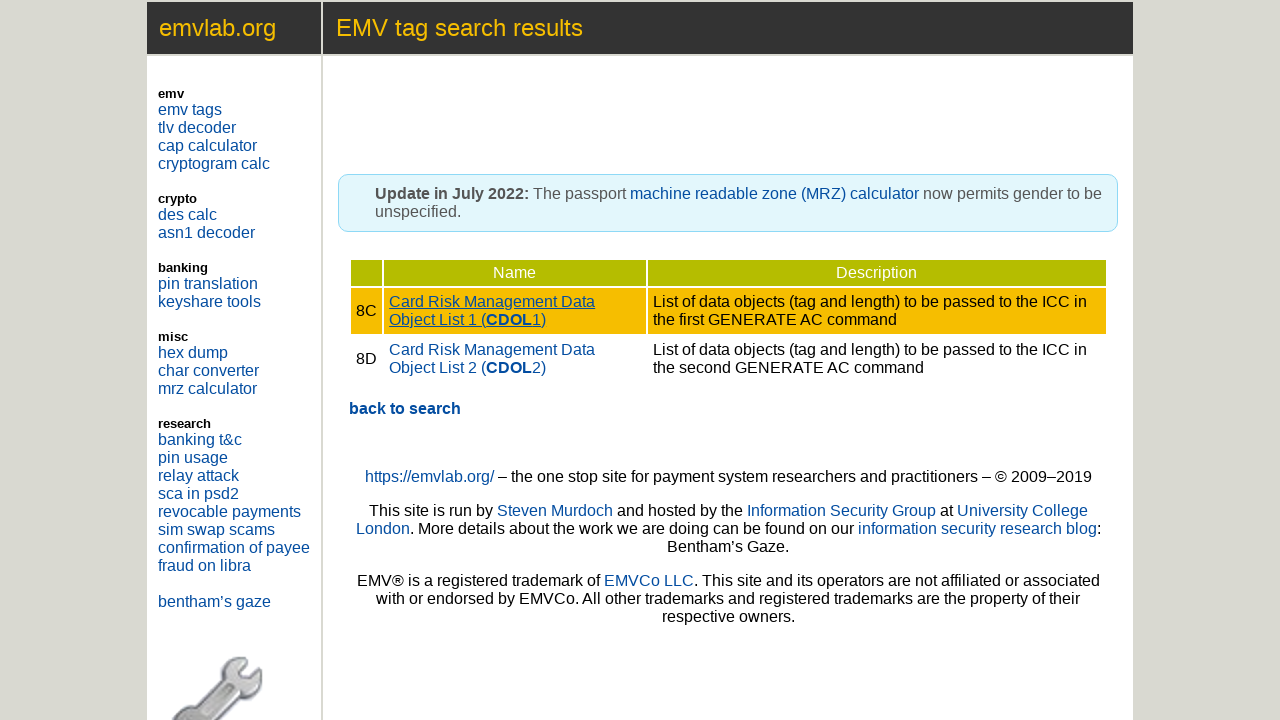